Tests double-click functionality on a button element on a test automation practice page

Starting URL: https://testautomationpractice.blogspot.com/

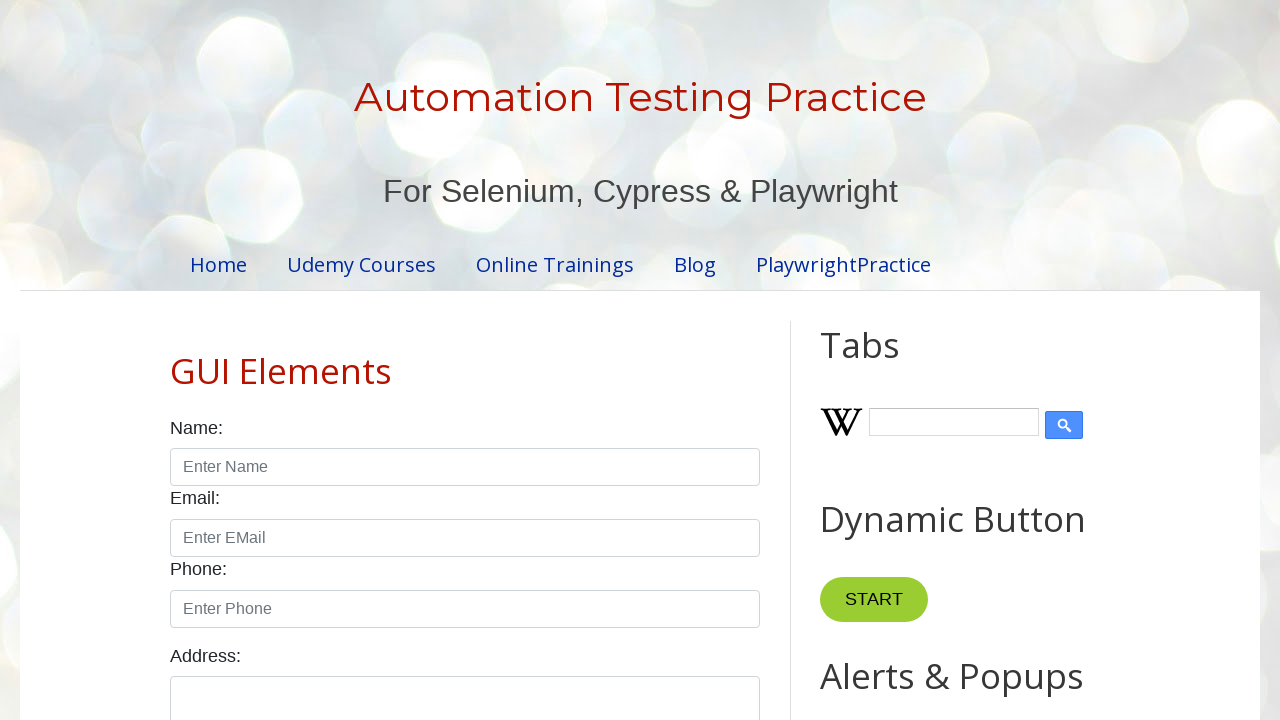

Navigated to test automation practice page
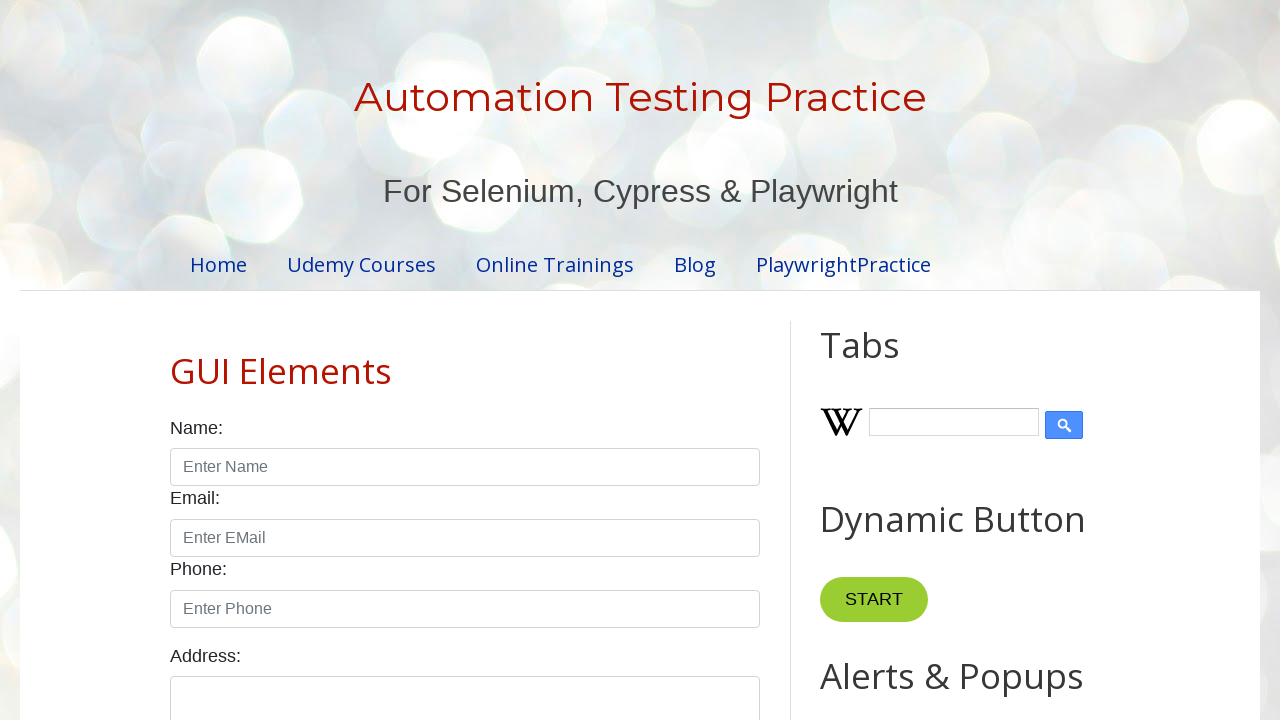

Double-clicked the button element to test double-click functionality at (885, 360) on xpath=//*[@id='HTML10']/div[1]/button
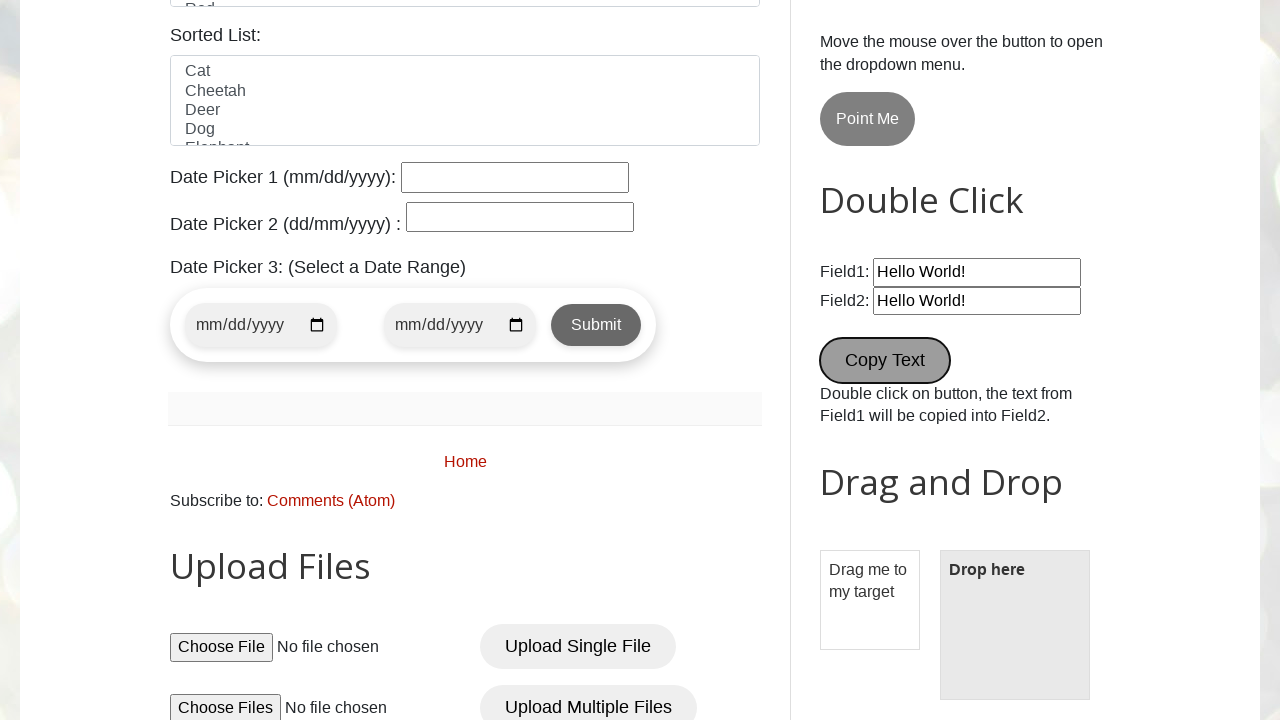

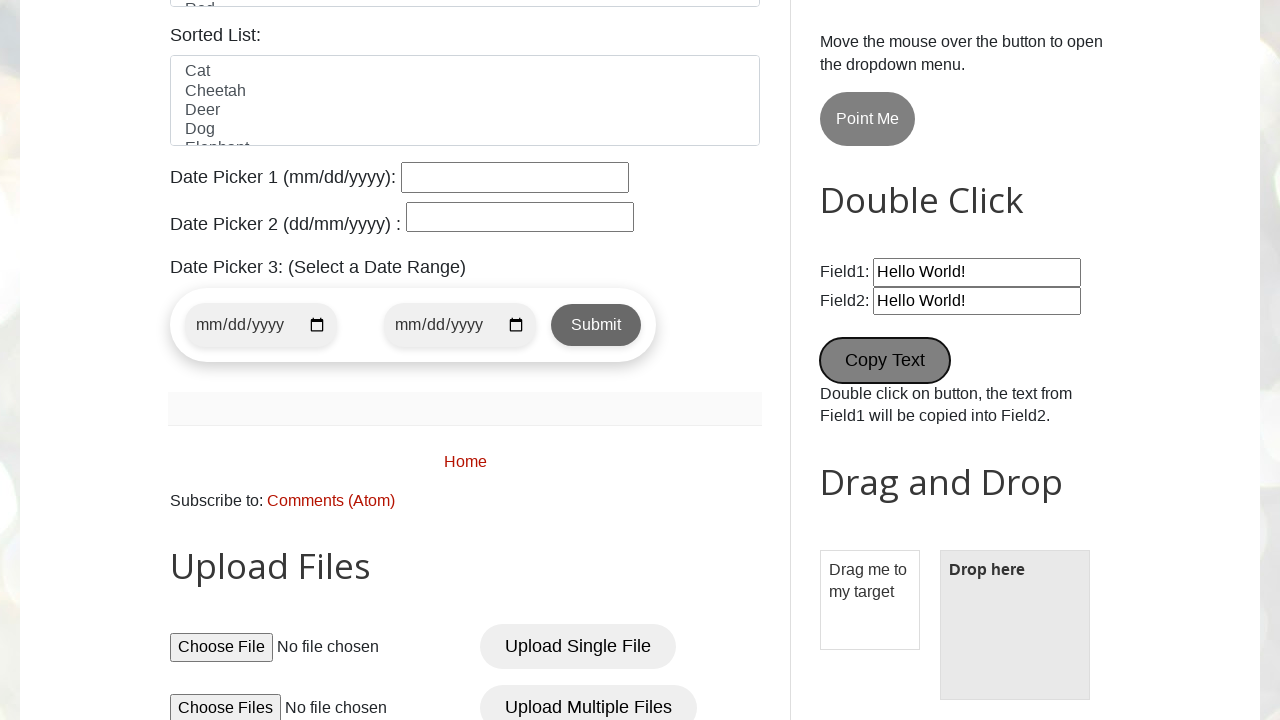